Tests right-click context menu by right-clicking on an area, verifying the menu appears, and selecting an option

Starting URL: https://osstep.github.io/action_click

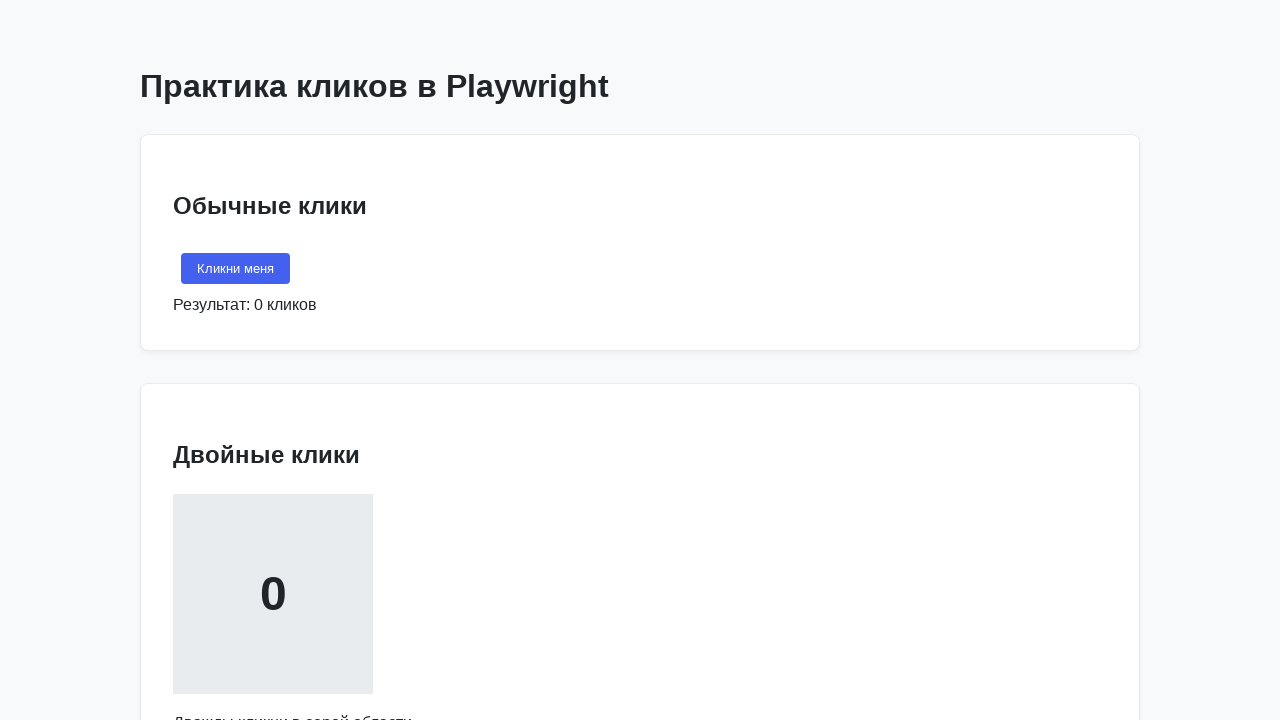

Right-clicked on the designated right-click area at (273, 361) on internal:text="\u041a\u043b\u0438\u043a\u043d\u0438 \u043f\u0440\u0430\u0432\u04
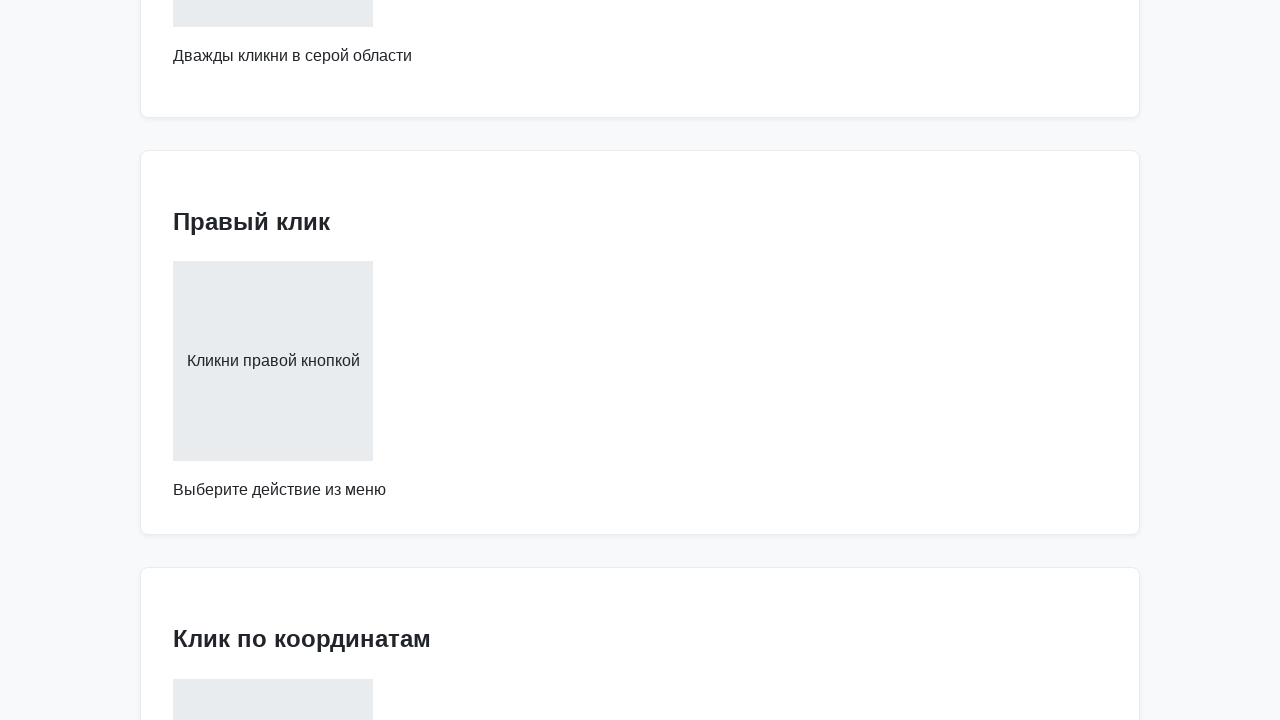

Context menu appeared with 'Копировать' option visible
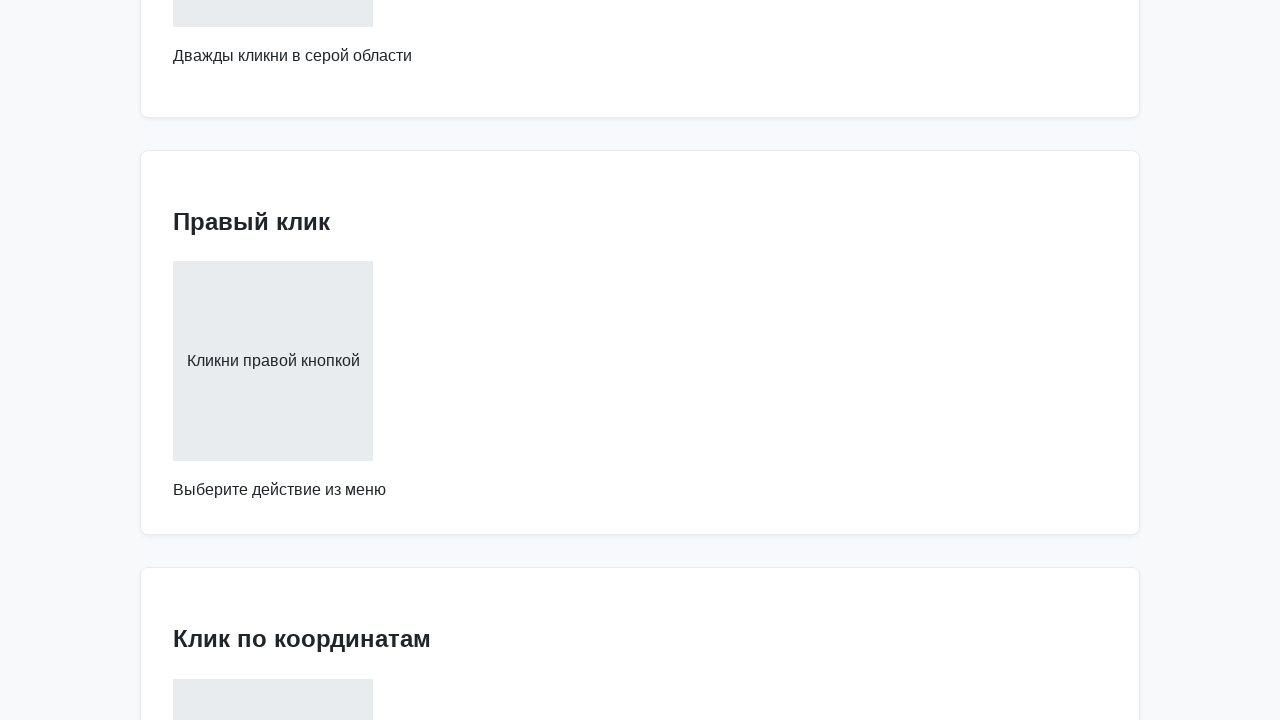

Clicked on 'Копировать' (Copy) option in context menu at (330, 361) on internal:text="\u041a\u043e\u043f\u0438\u0440\u043e\u0432\u0430\u0442\u044c"i >>
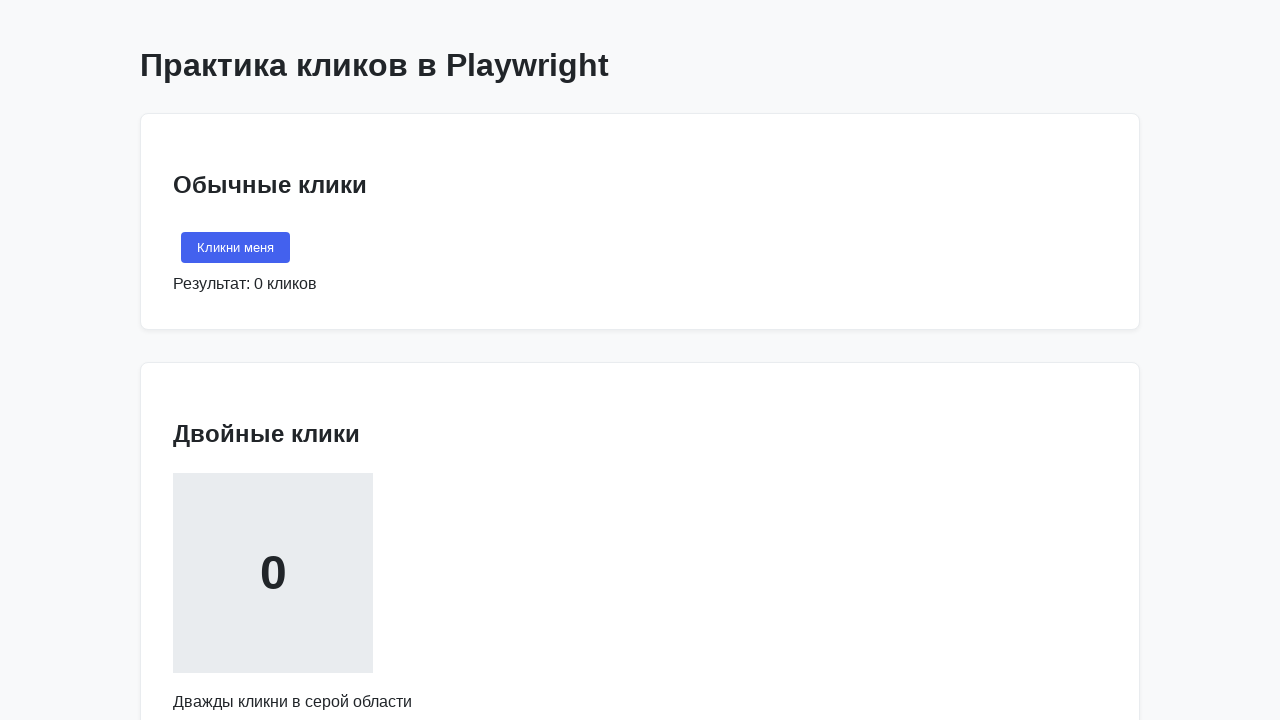

Confirmation text 'Выбрано: Копировать' appeared
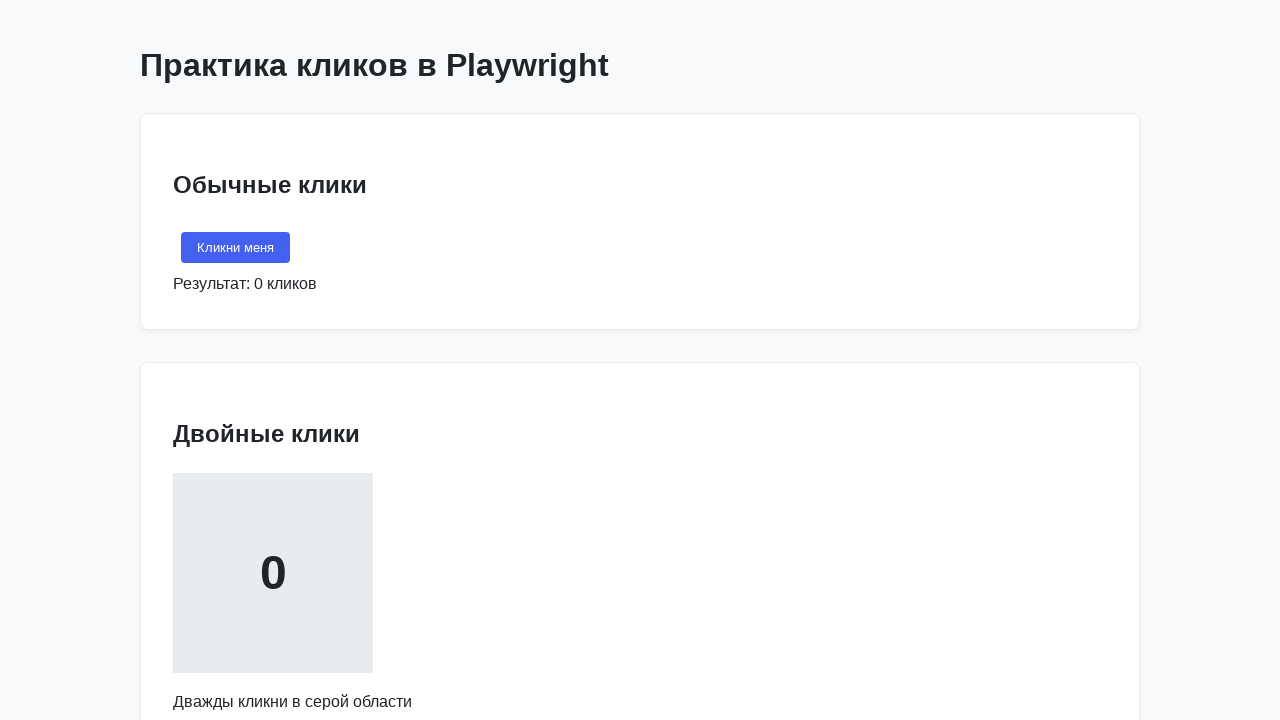

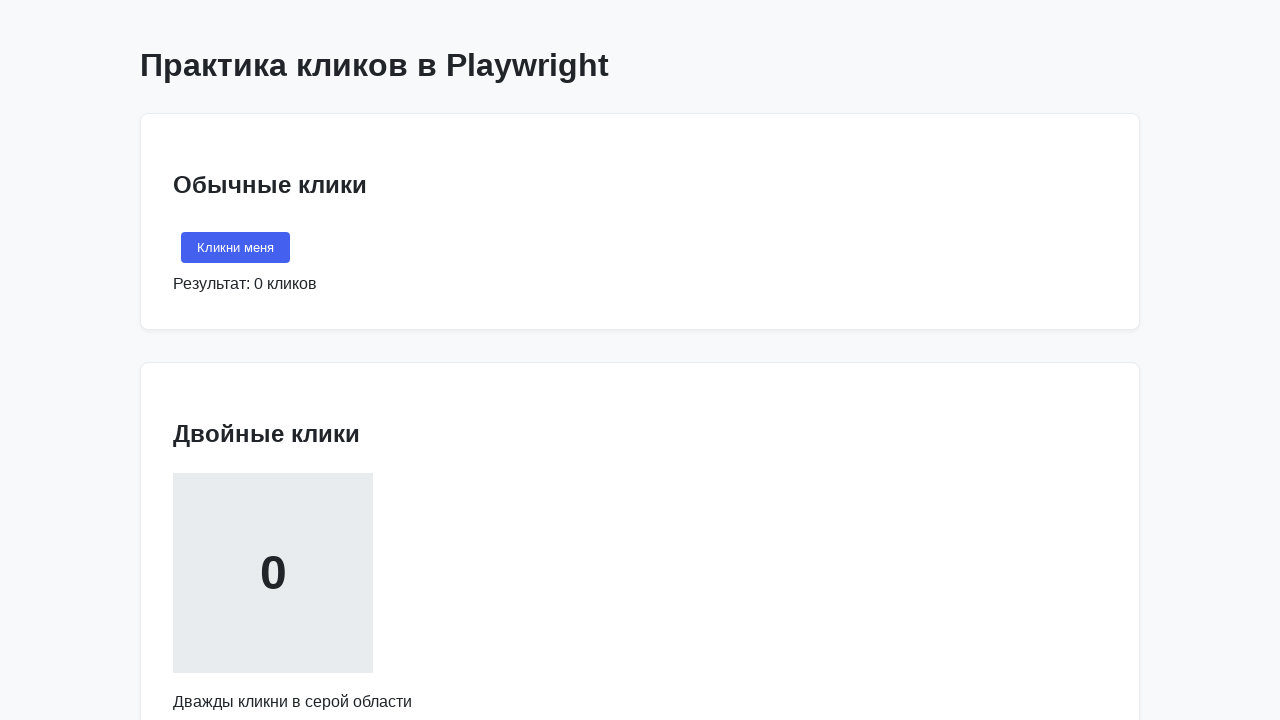